Tests the triangle identifier by entering negative sides (-2, -3, -2) and verifies it returns an error

Starting URL: https://testpages.eviltester.com/styled/apps/triangle/triangle001.html

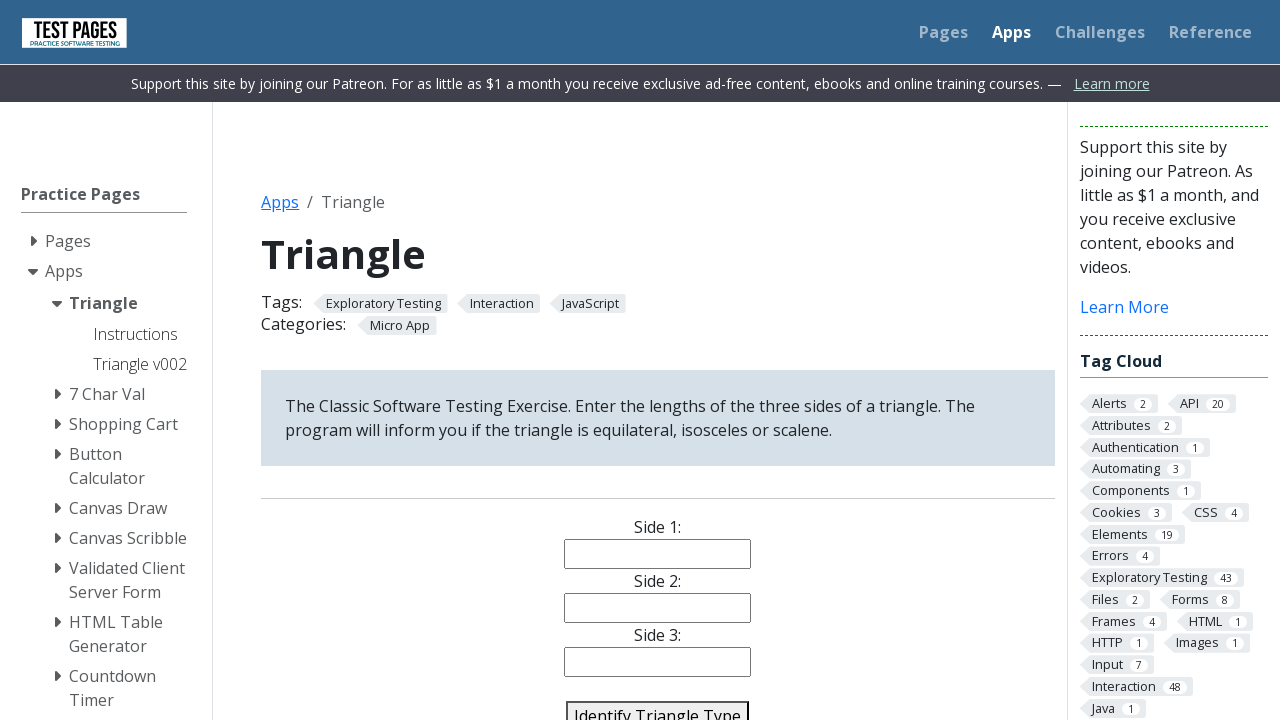

Navigated to triangle identifier test page
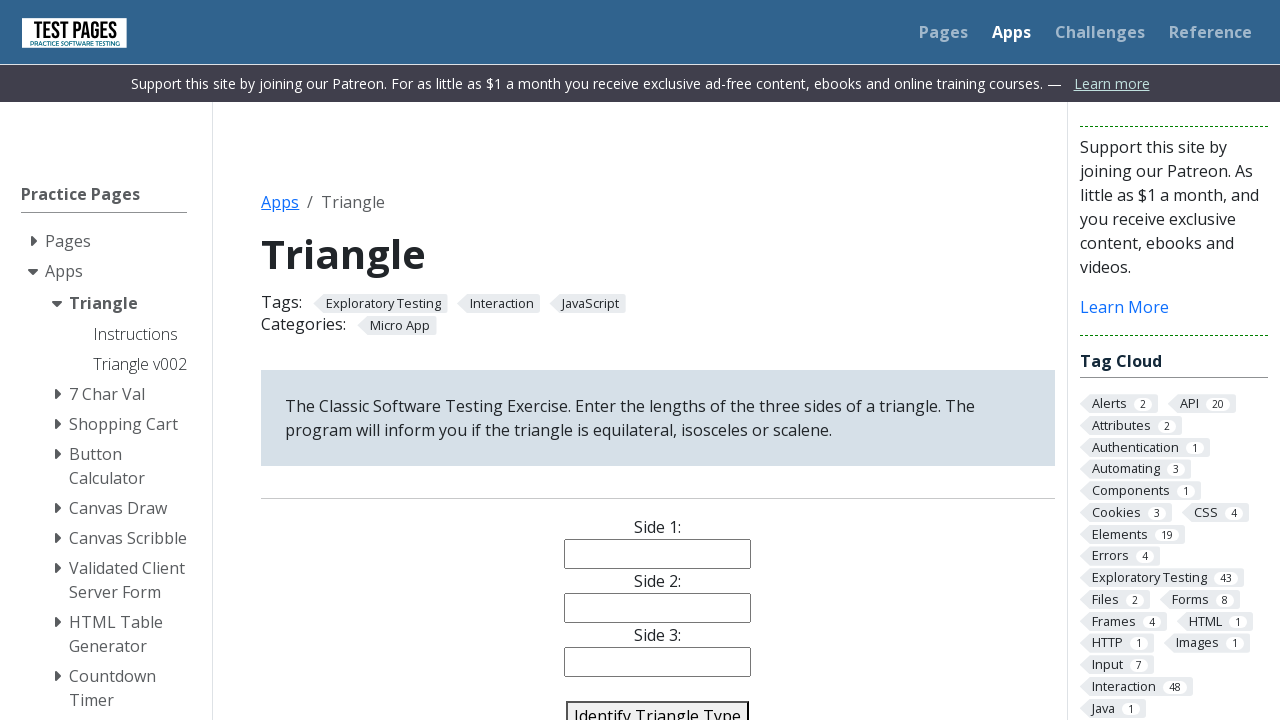

Filled side 1 with negative value -2 on #side1
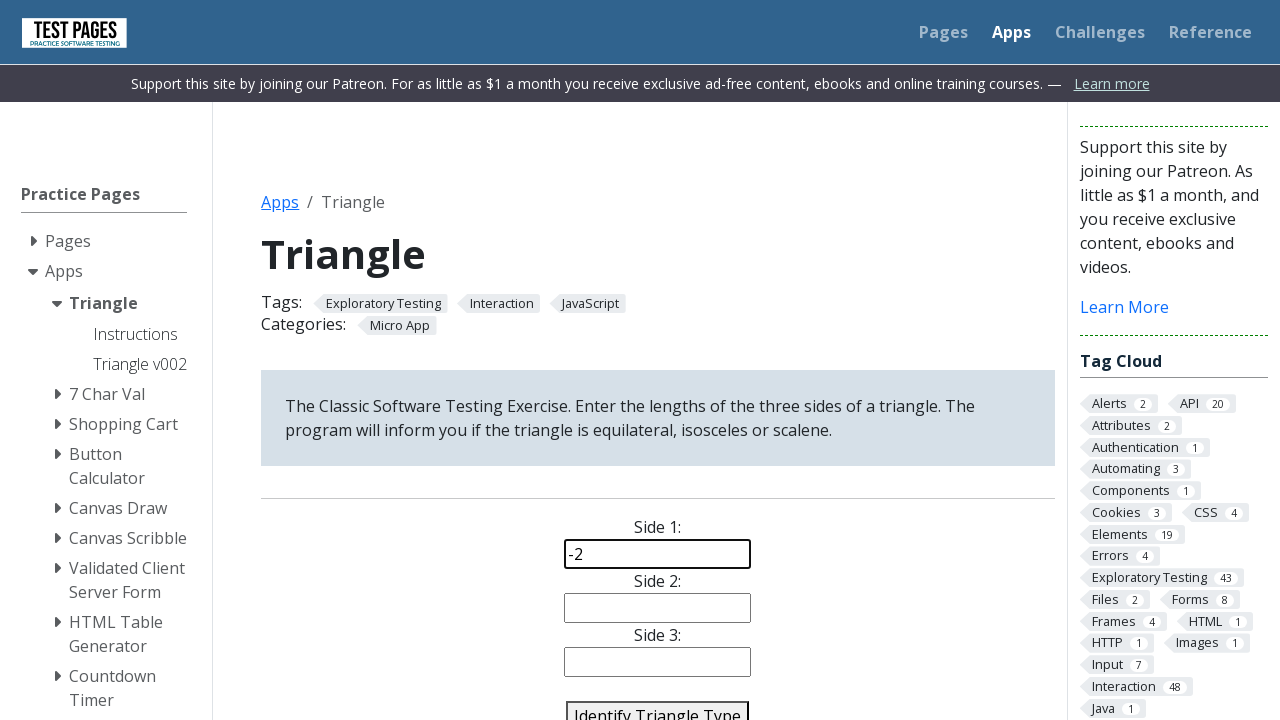

Filled side 2 with negative value -3 on #side2
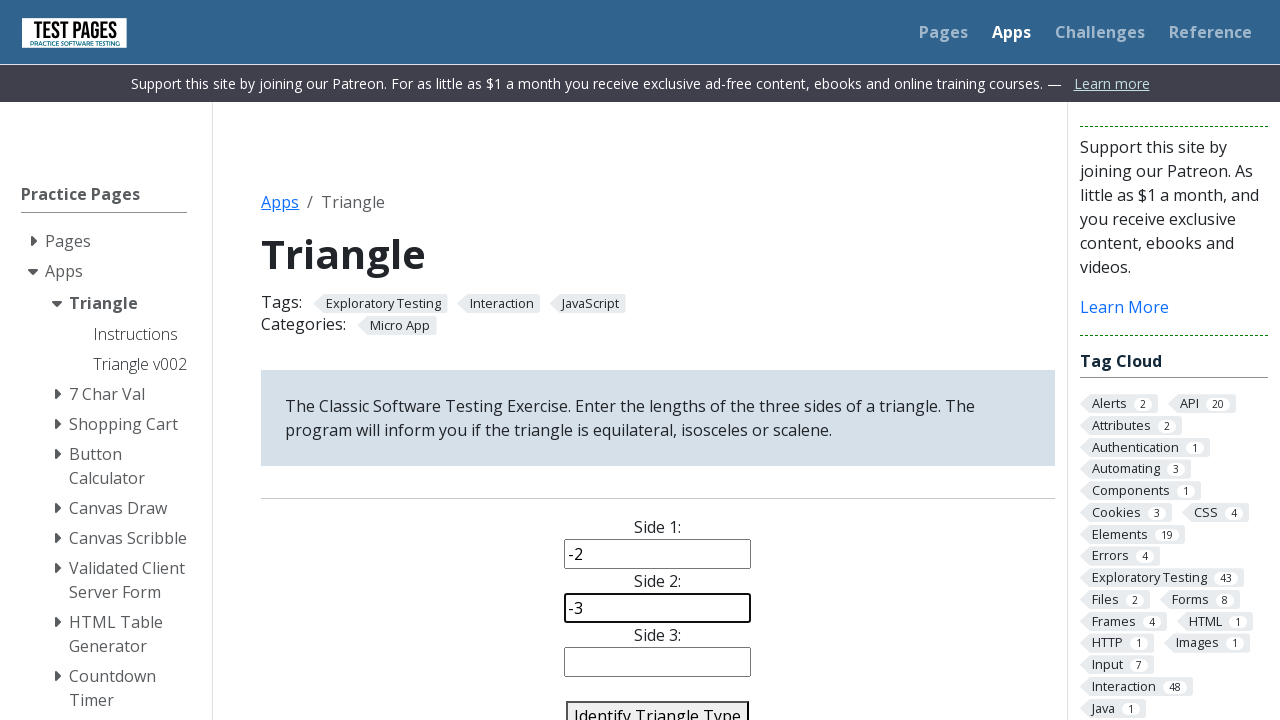

Filled side 3 with negative value -2 on #side3
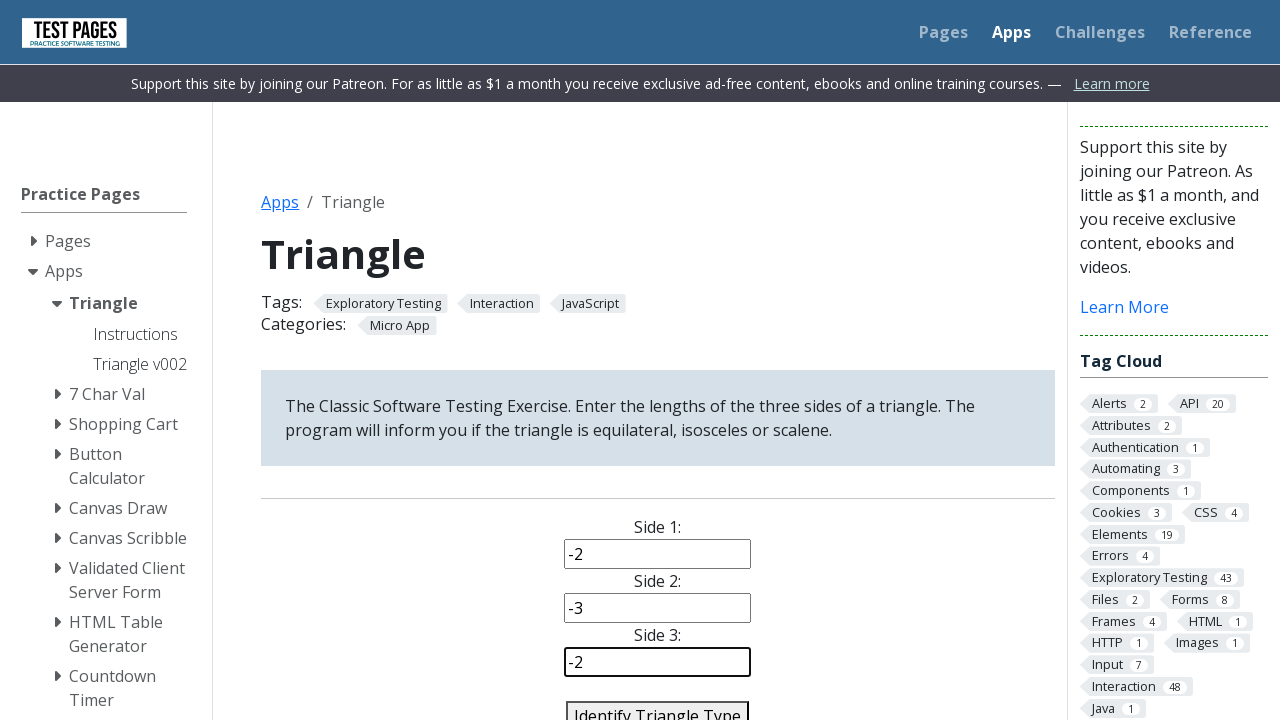

Clicked identify triangle button at (658, 705) on #identify-triangle-action
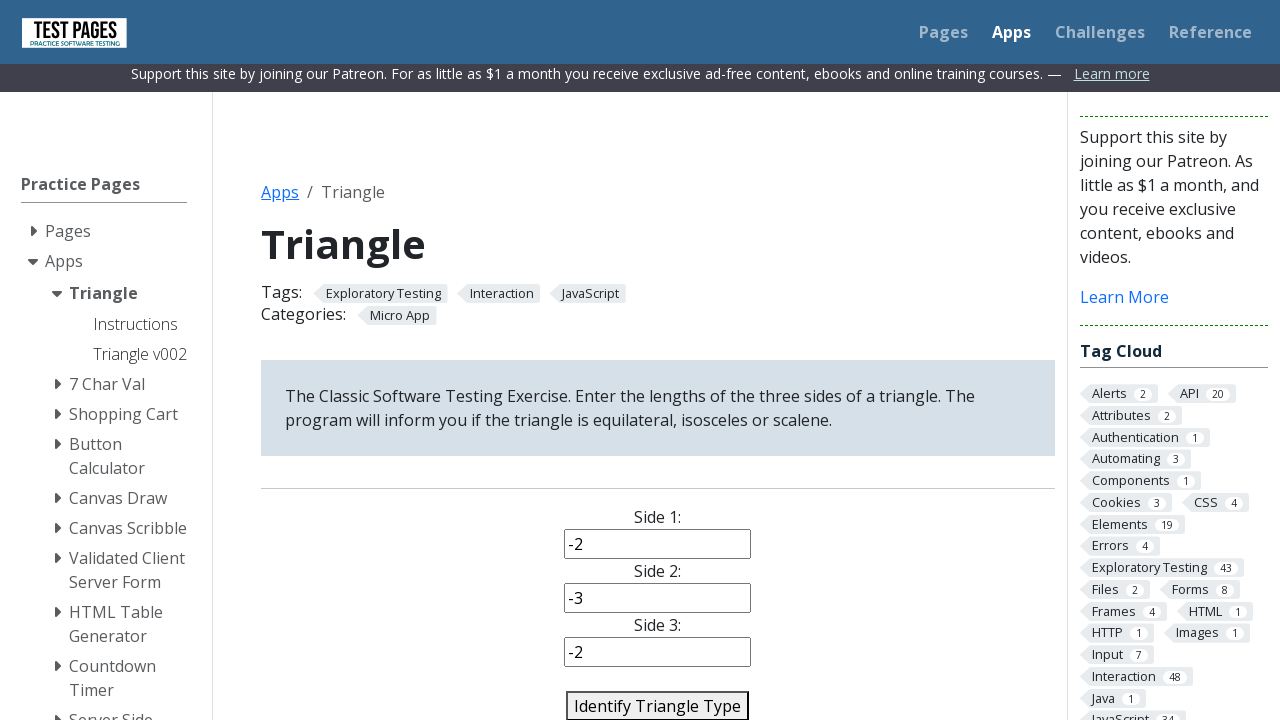

Answer element loaded, displaying error for negative triangle sides
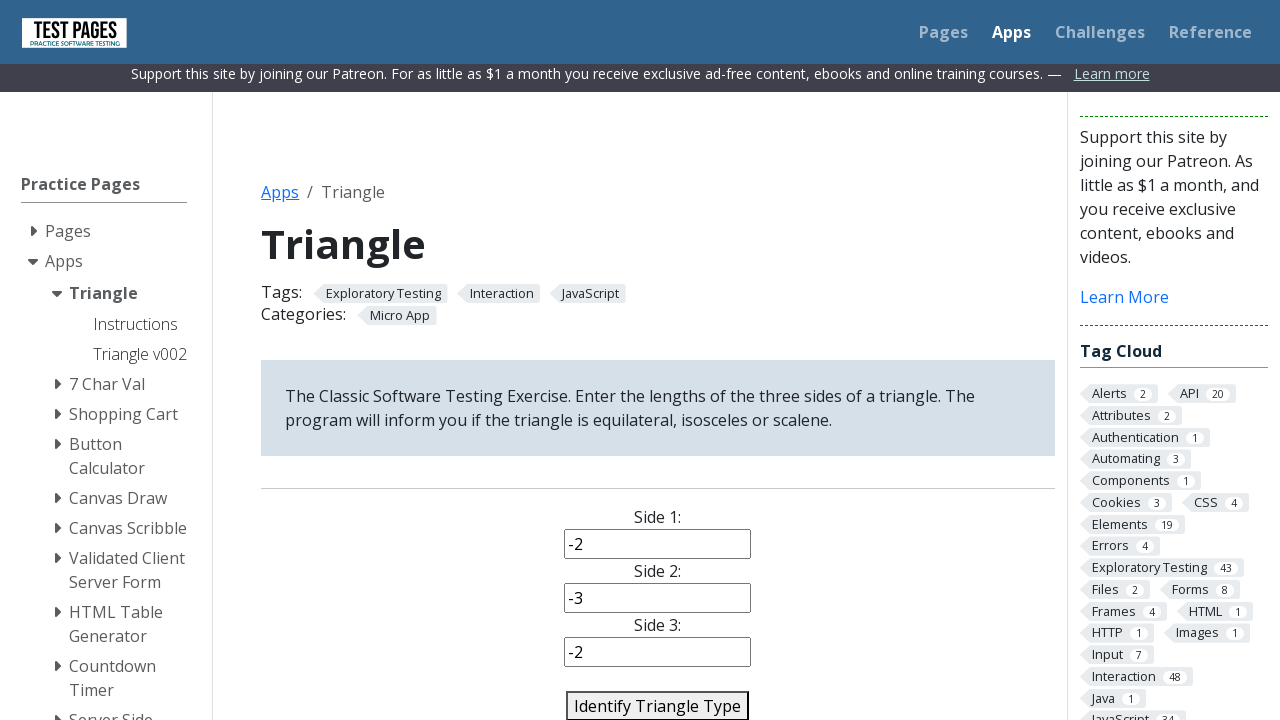

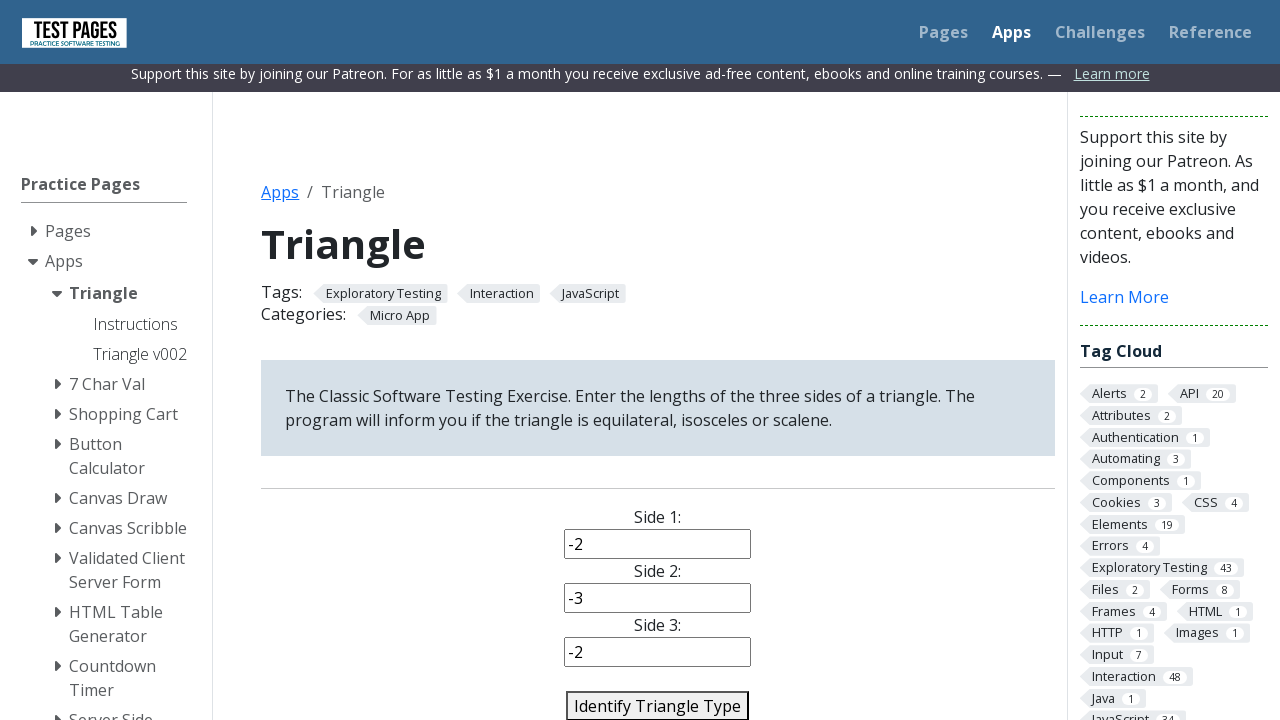